Solves a math problem by calculating a formula based on a value from the page, then fills in the answer and submits the form with checkbox and radio button selections

Starting URL: http://suninjuly.github.io/math.html

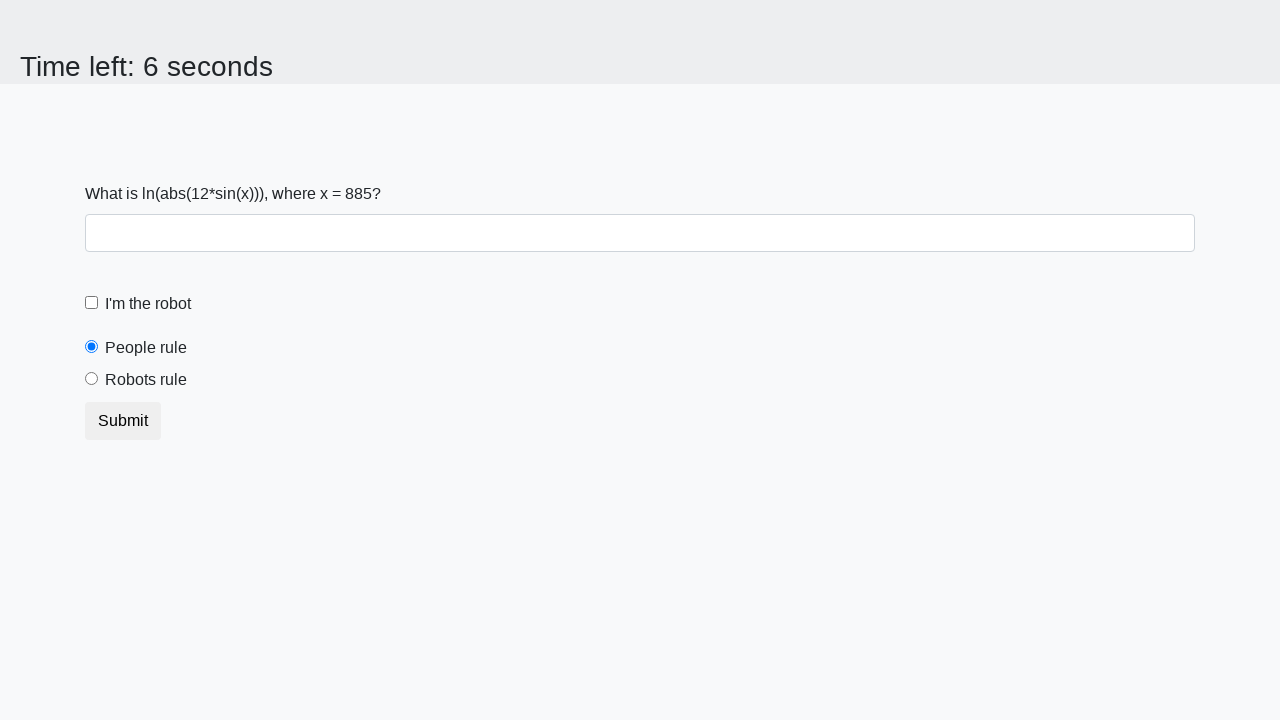

Retrieved value from #input_value element
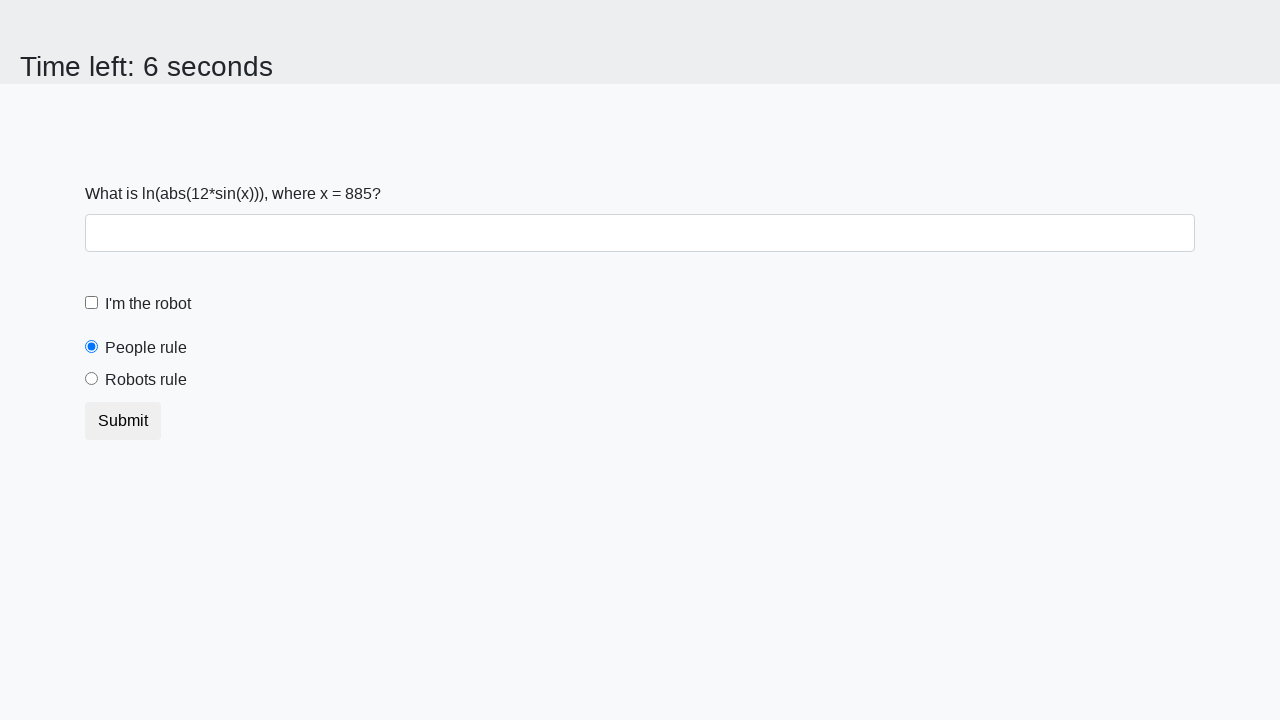

Calculated result using formula: log(abs(12*sin(x)))
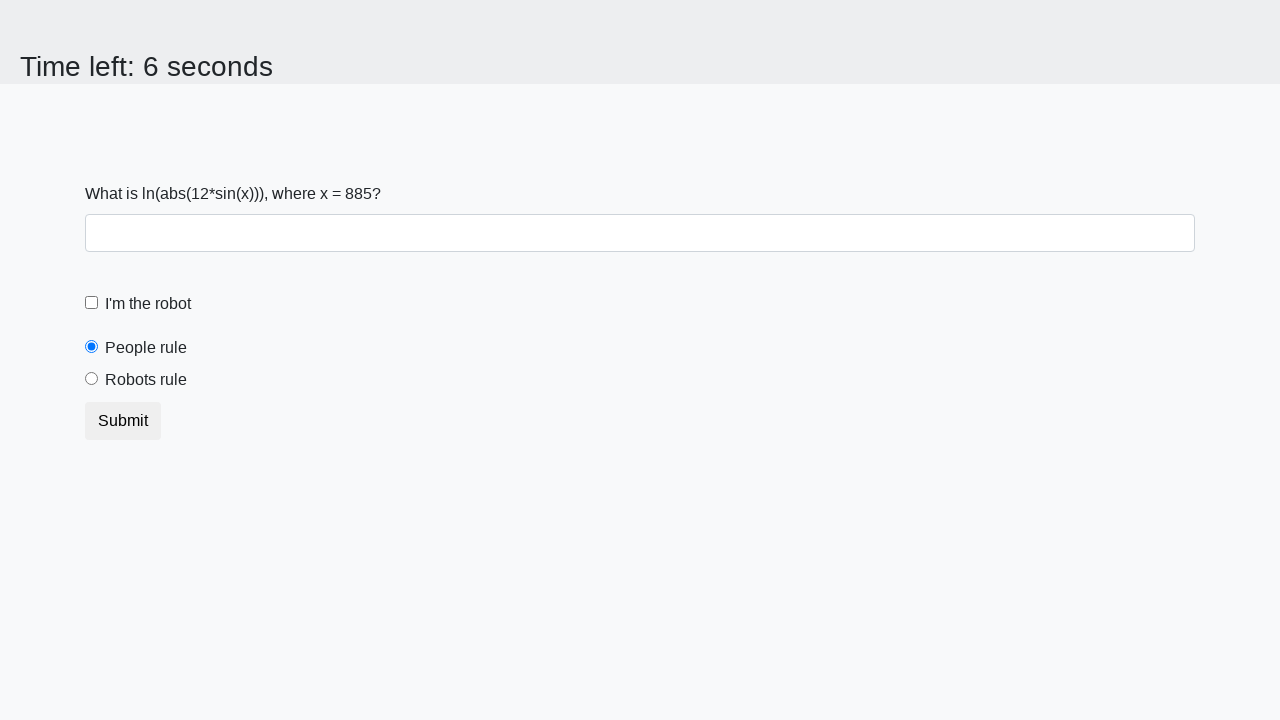

Filled #answer field with calculated result on #answer
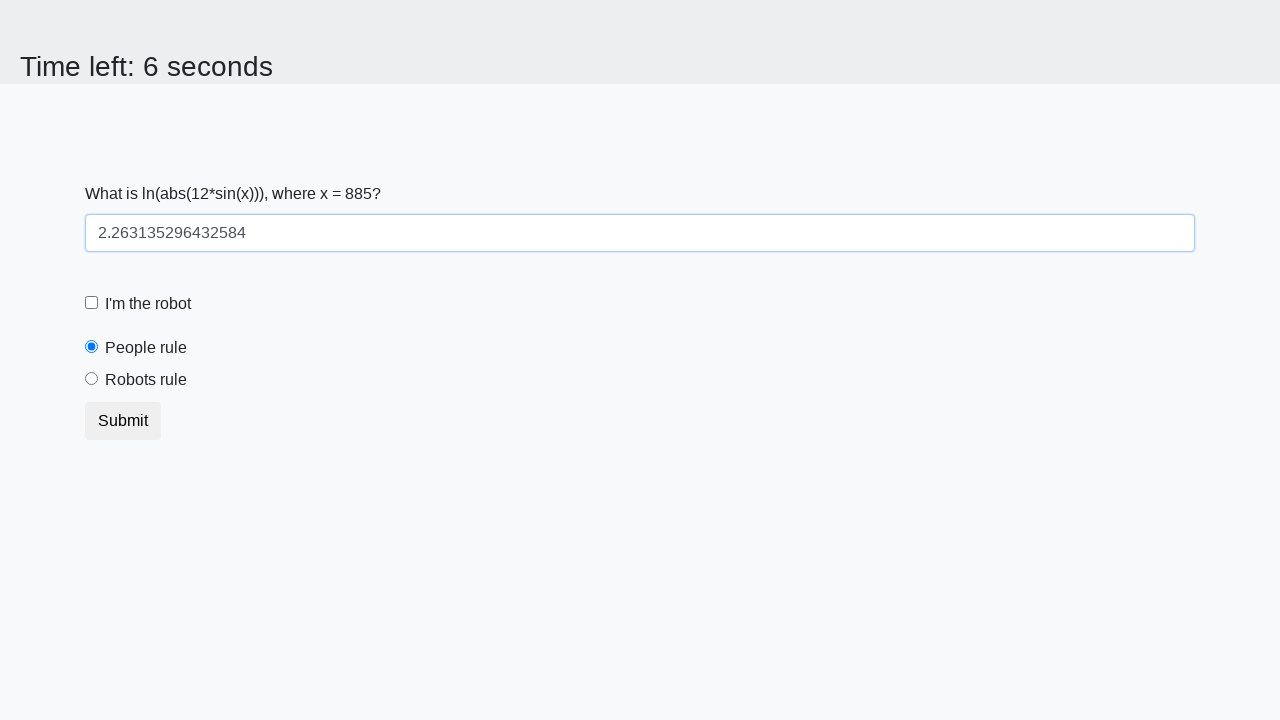

Clicked #robotCheckbox to enable robot verification at (92, 303) on #robotCheckbox
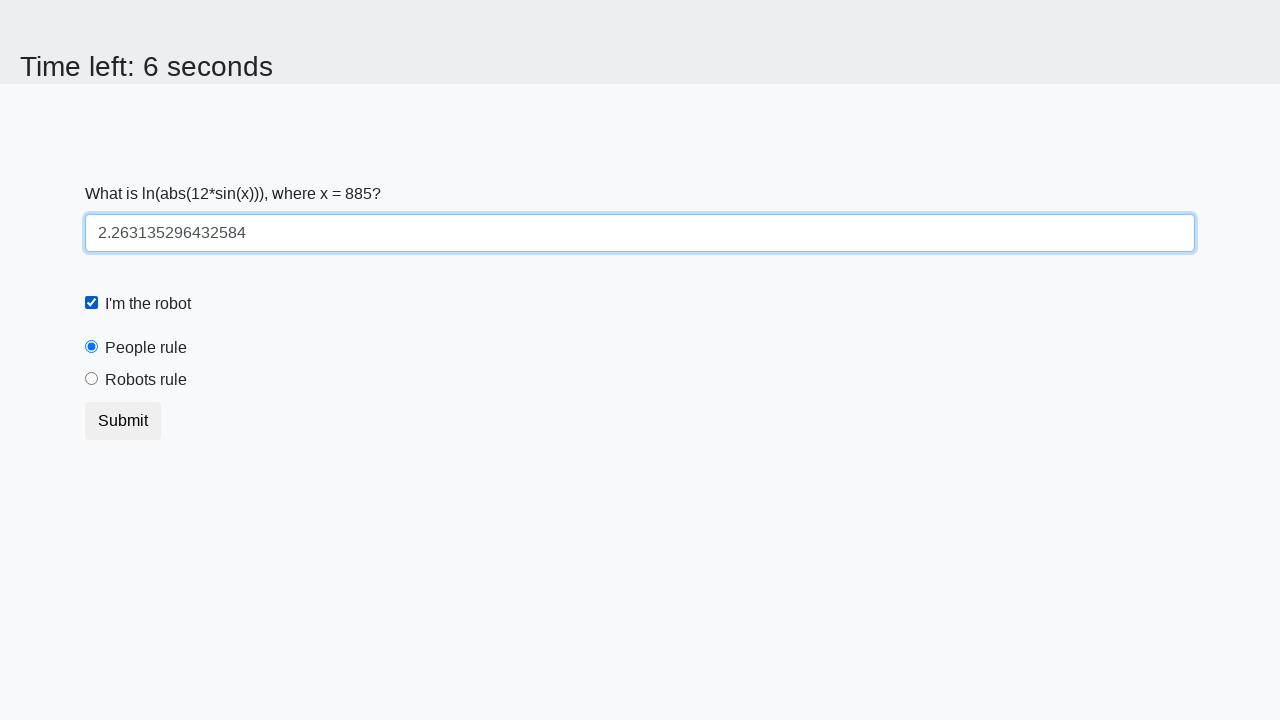

Clicked #robotsRule radio button at (92, 379) on #robotsRule
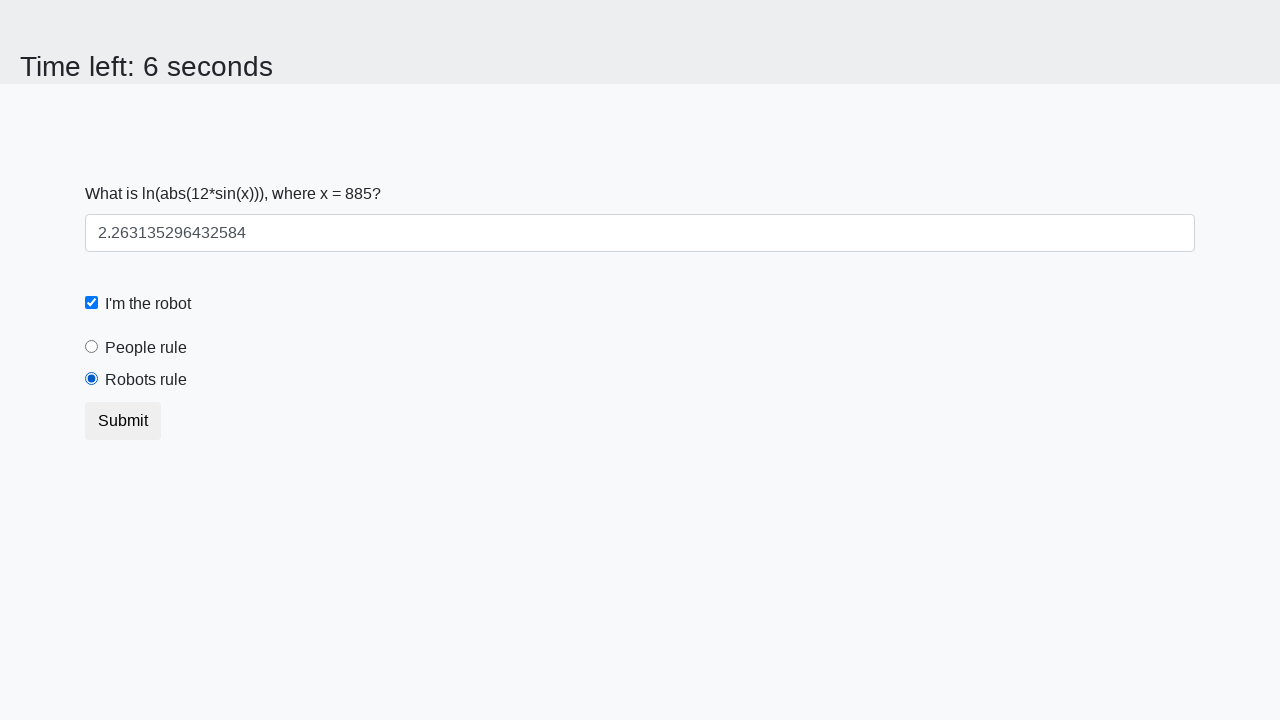

Clicked submit button to submit form at (123, 421) on button.btn
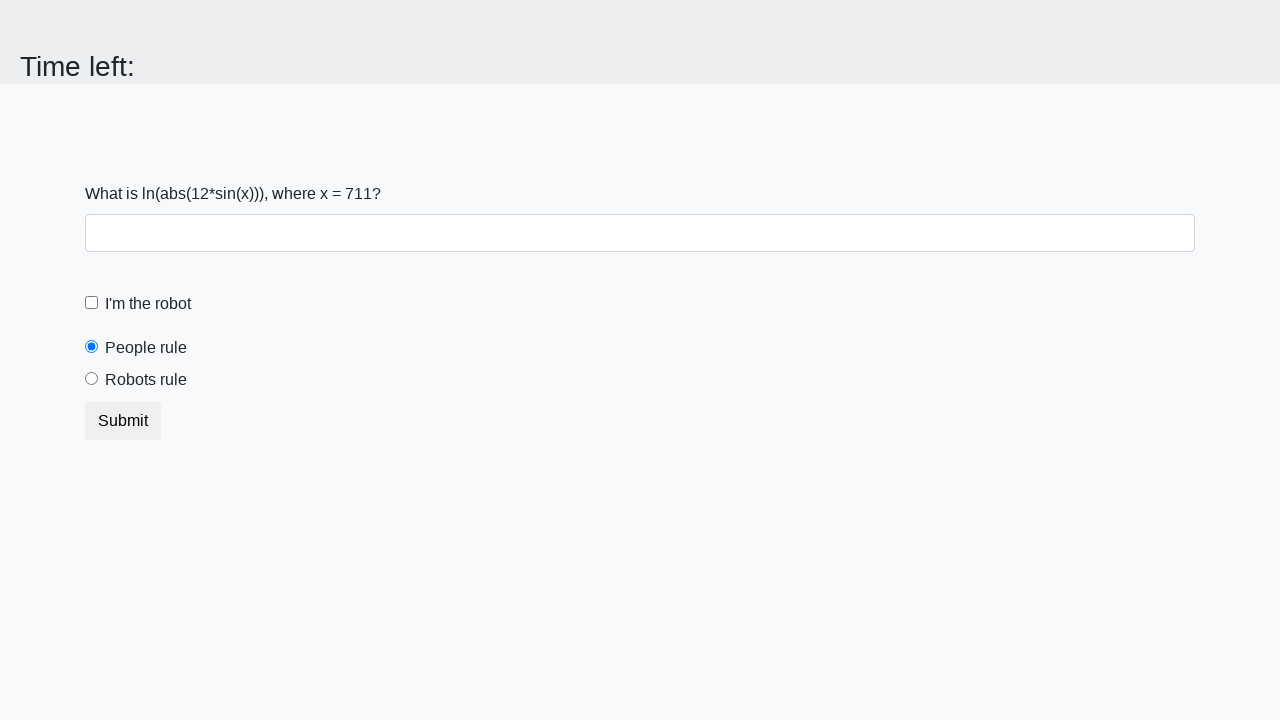

Waited 1000ms for form submission to complete
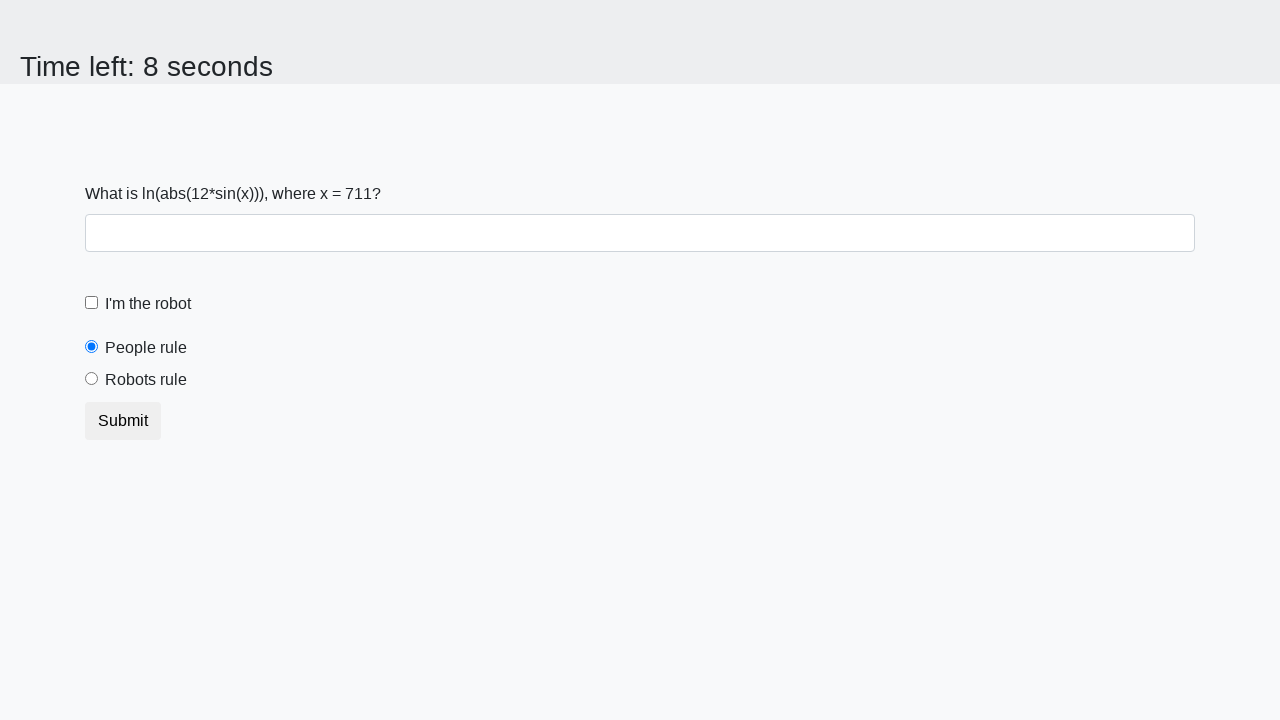

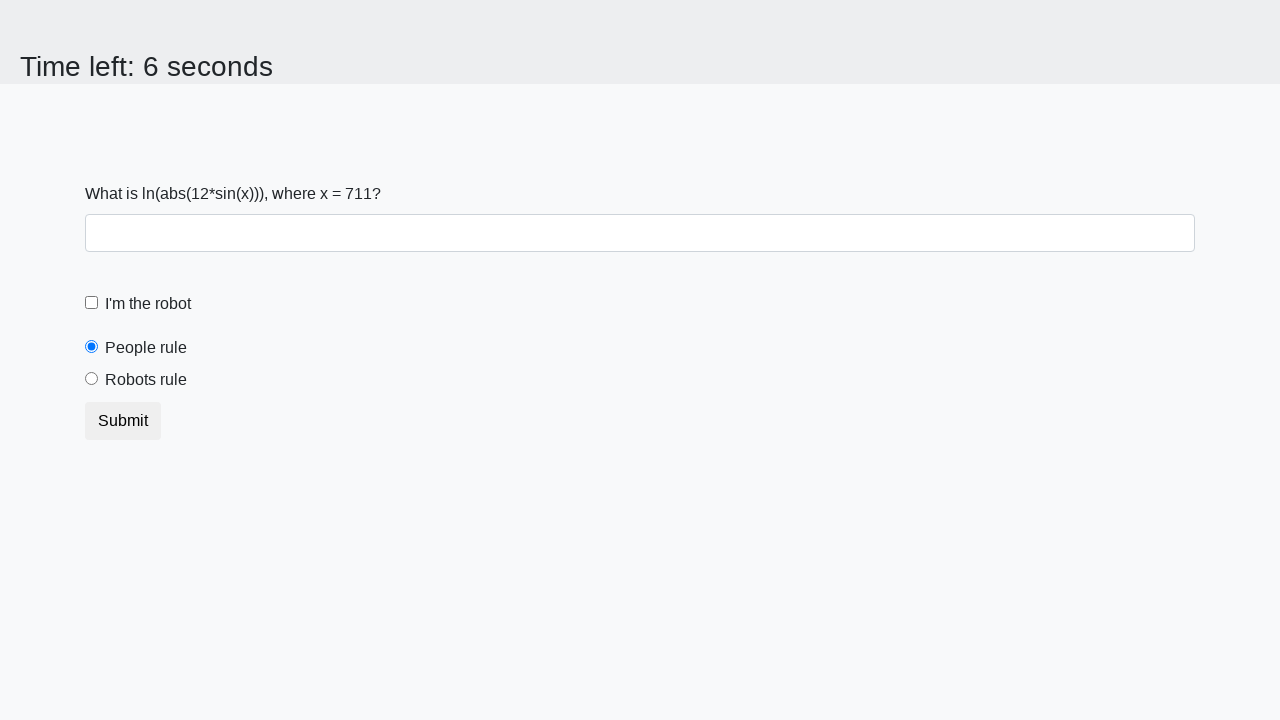